Verifies that there are exactly 6 category cards displayed on the DemoQA homepage

Starting URL: https://demoqa.com/

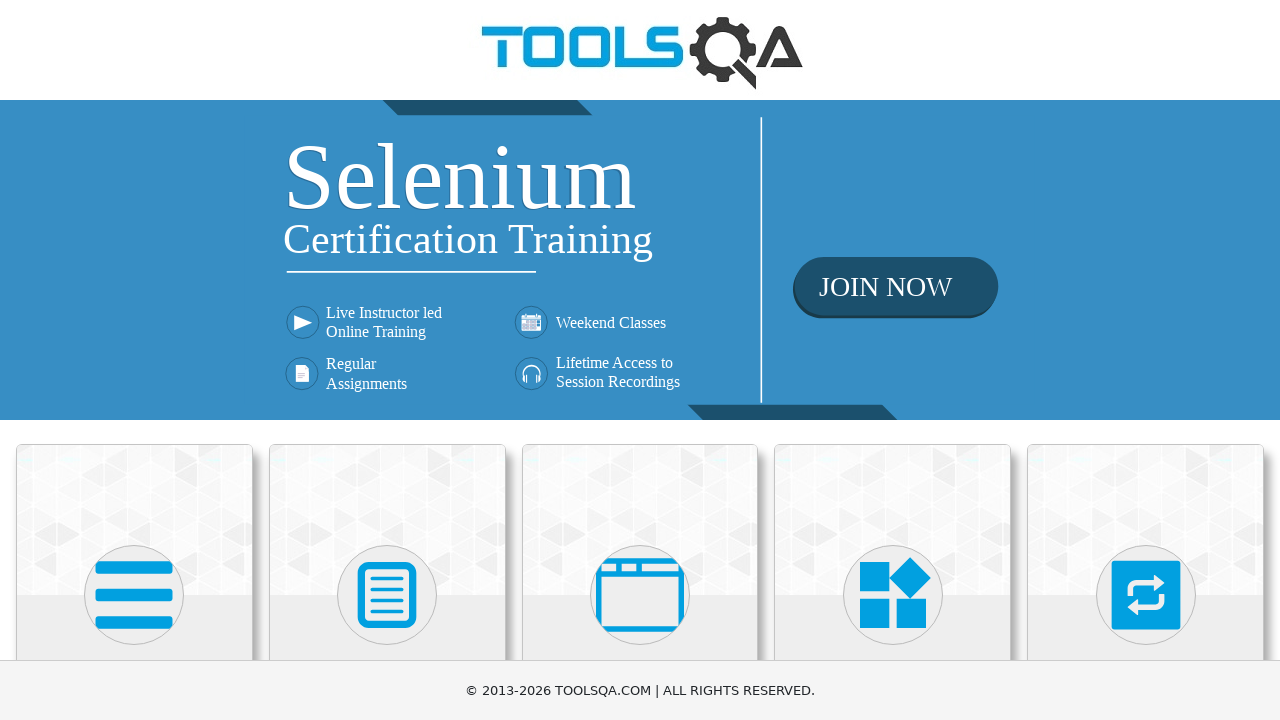

Navigated to DemoQA homepage
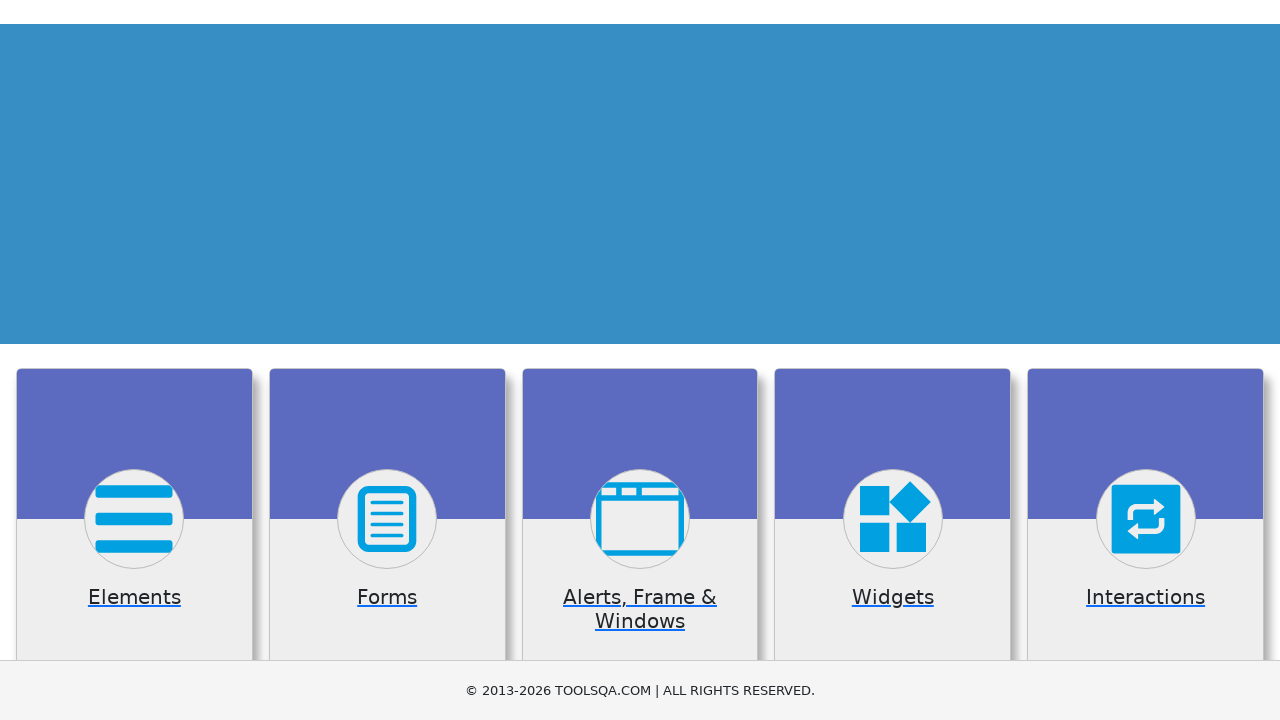

Located category card elements
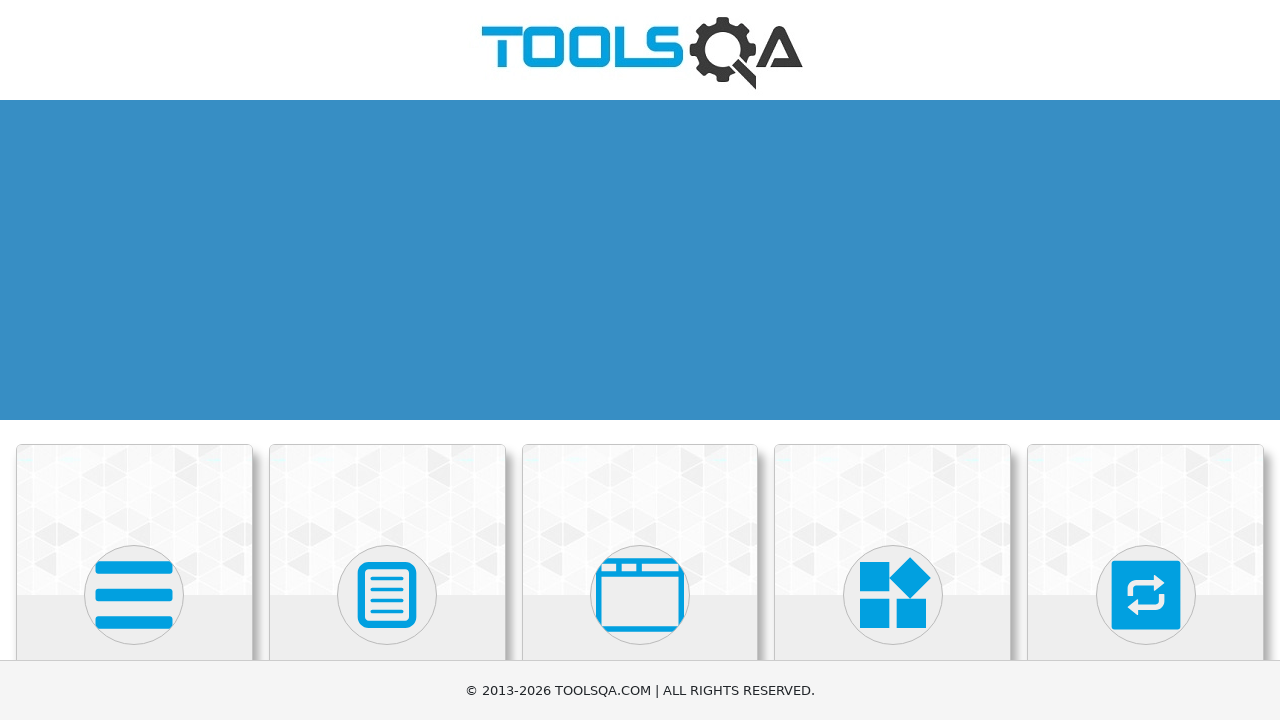

Found 6 category cards on the page
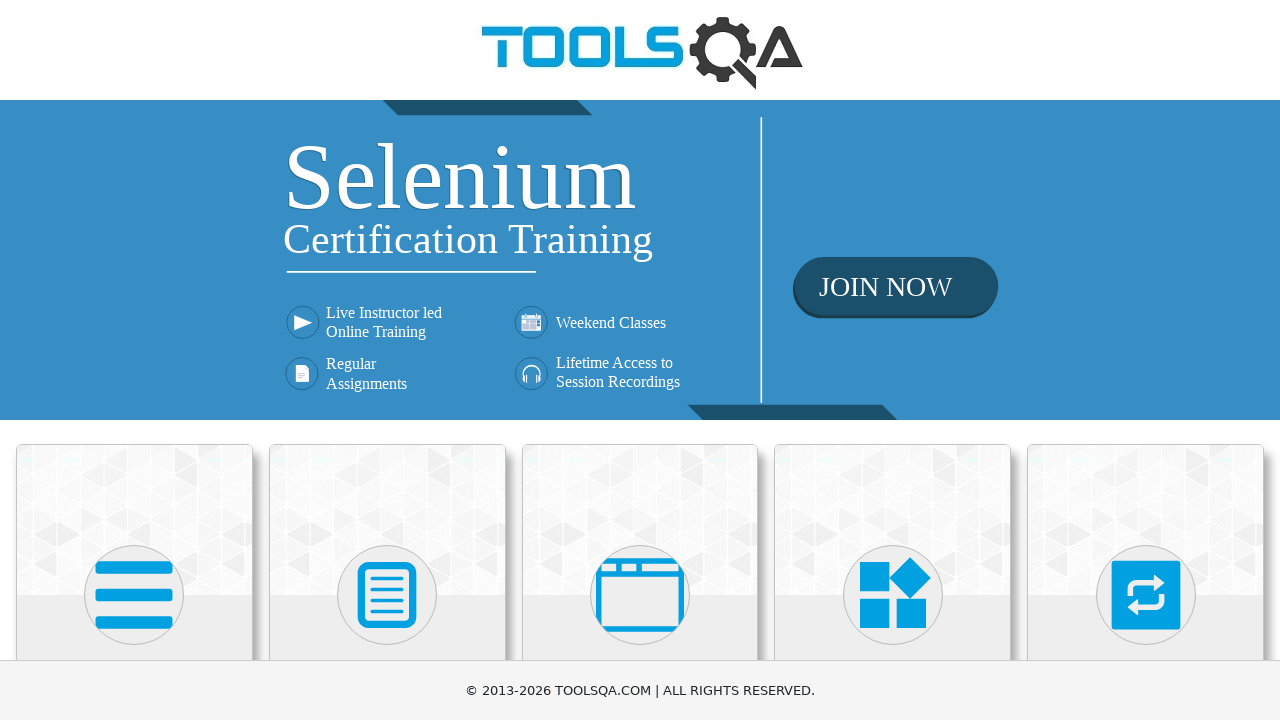

Verified that exactly 6 category cards are displayed
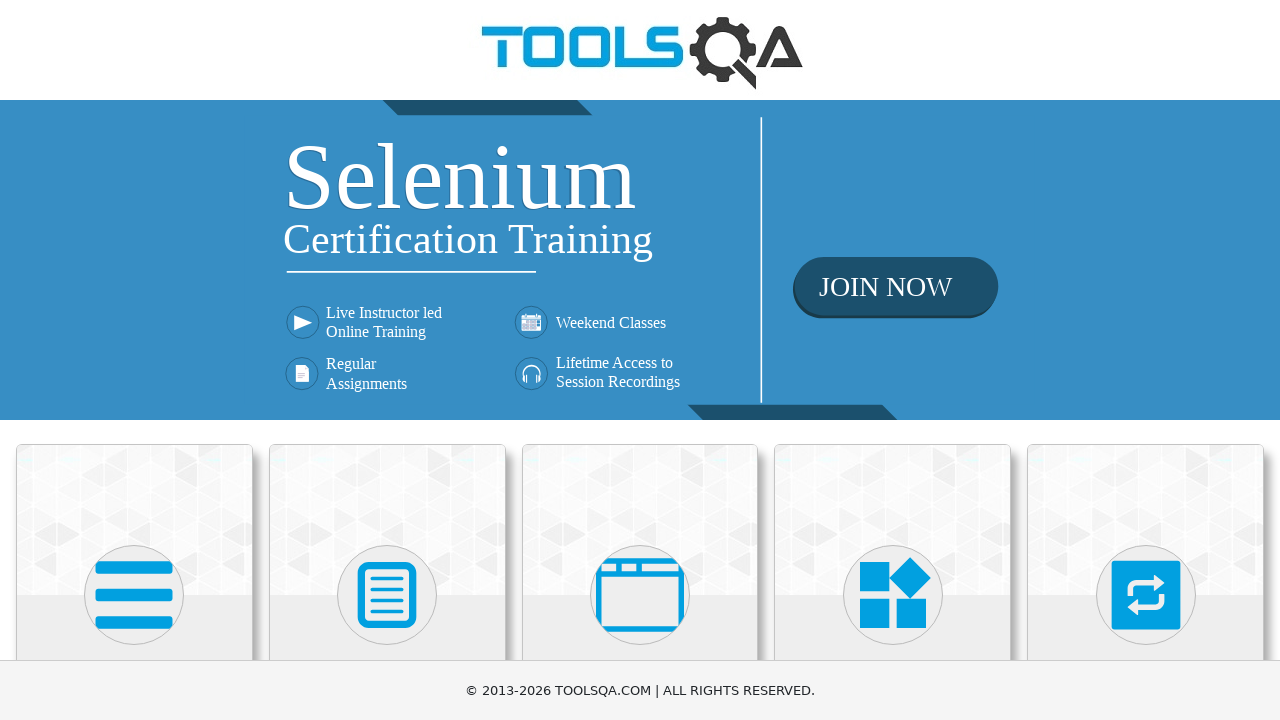

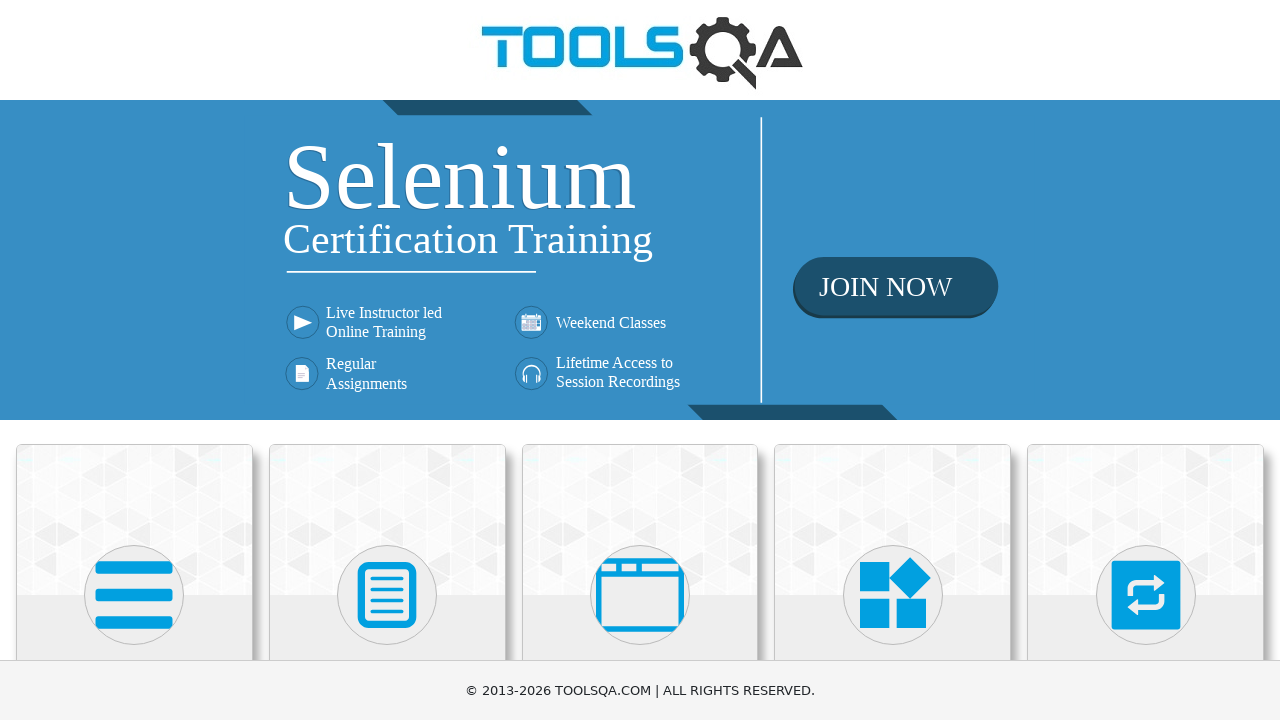